Tests that a todo item is removed when edited to an empty string

Starting URL: https://demo.playwright.dev/todomvc

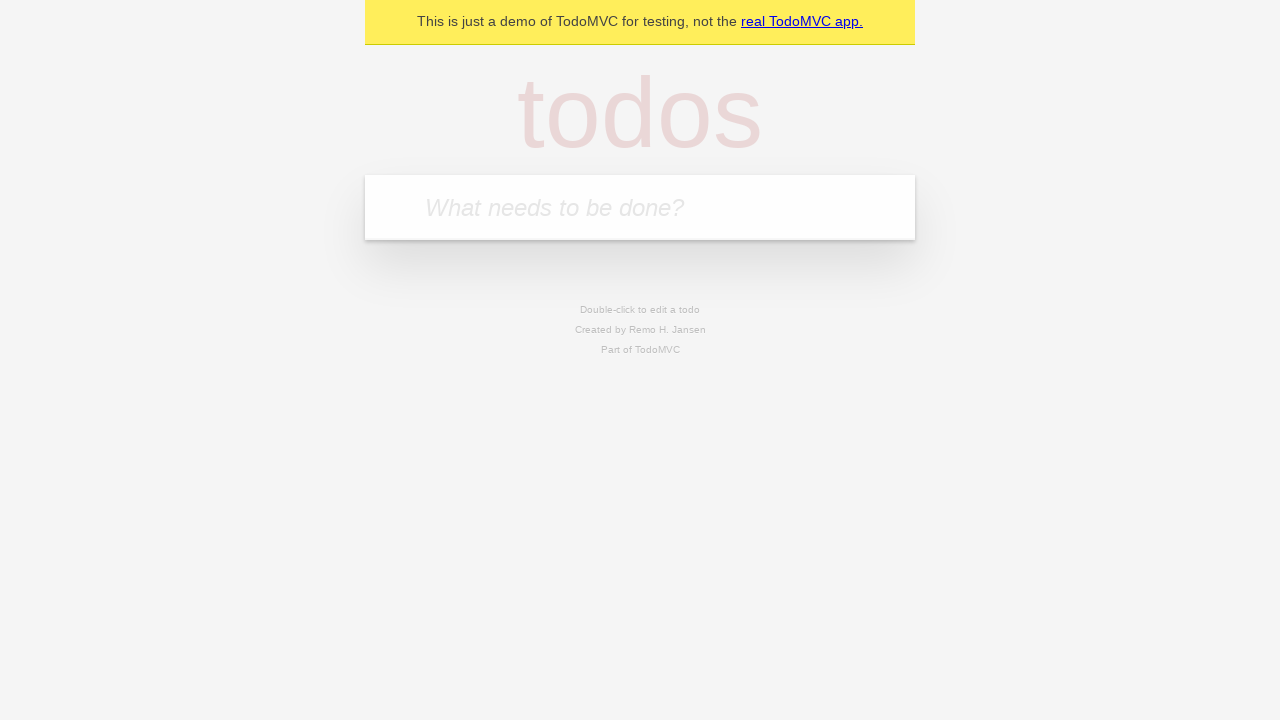

Filled todo input with 'buy some cheese' on internal:attr=[placeholder="What needs to be done?"i]
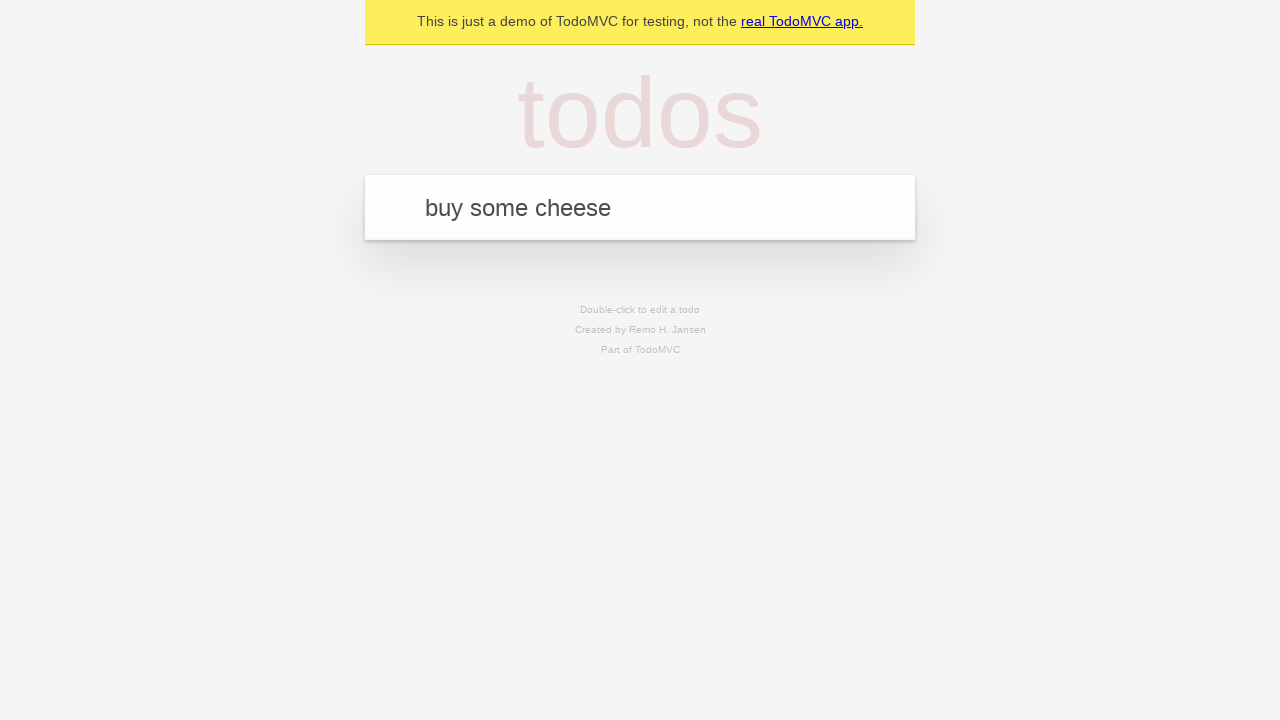

Pressed Enter to create todo 'buy some cheese' on internal:attr=[placeholder="What needs to be done?"i]
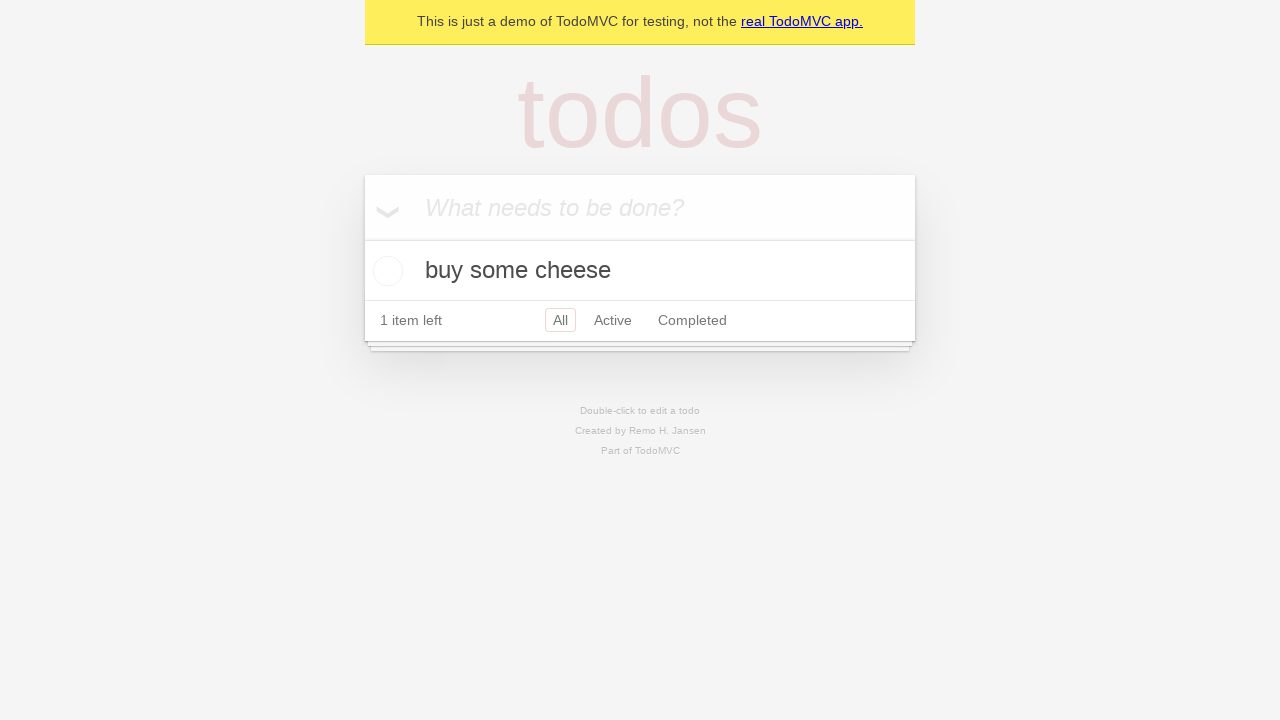

Filled todo input with 'feed the cat' on internal:attr=[placeholder="What needs to be done?"i]
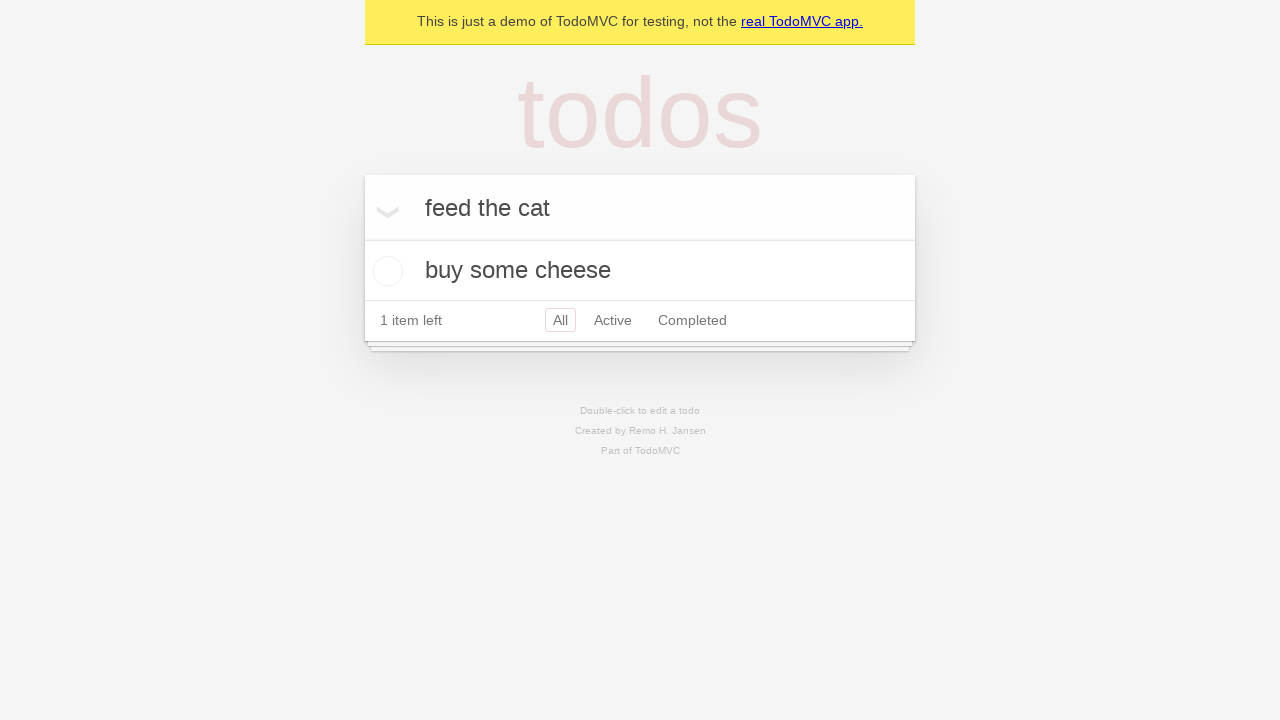

Pressed Enter to create todo 'feed the cat' on internal:attr=[placeholder="What needs to be done?"i]
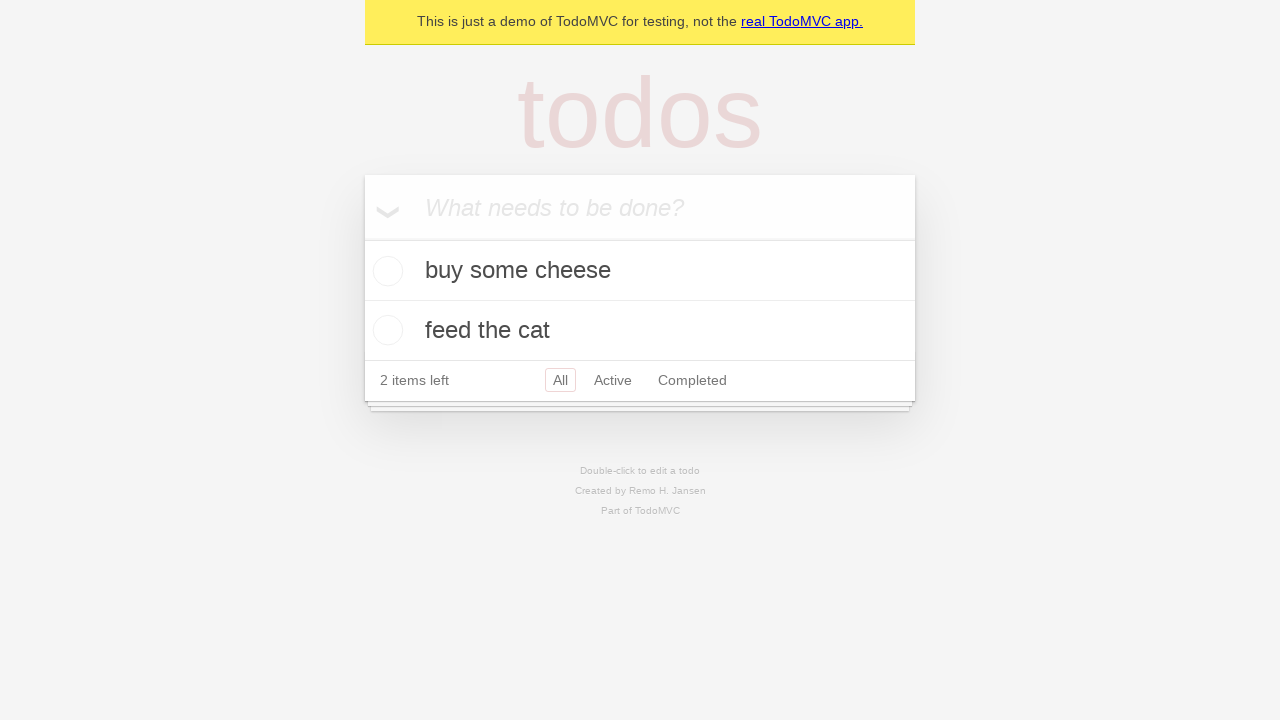

Filled todo input with 'book a doctors appointment' on internal:attr=[placeholder="What needs to be done?"i]
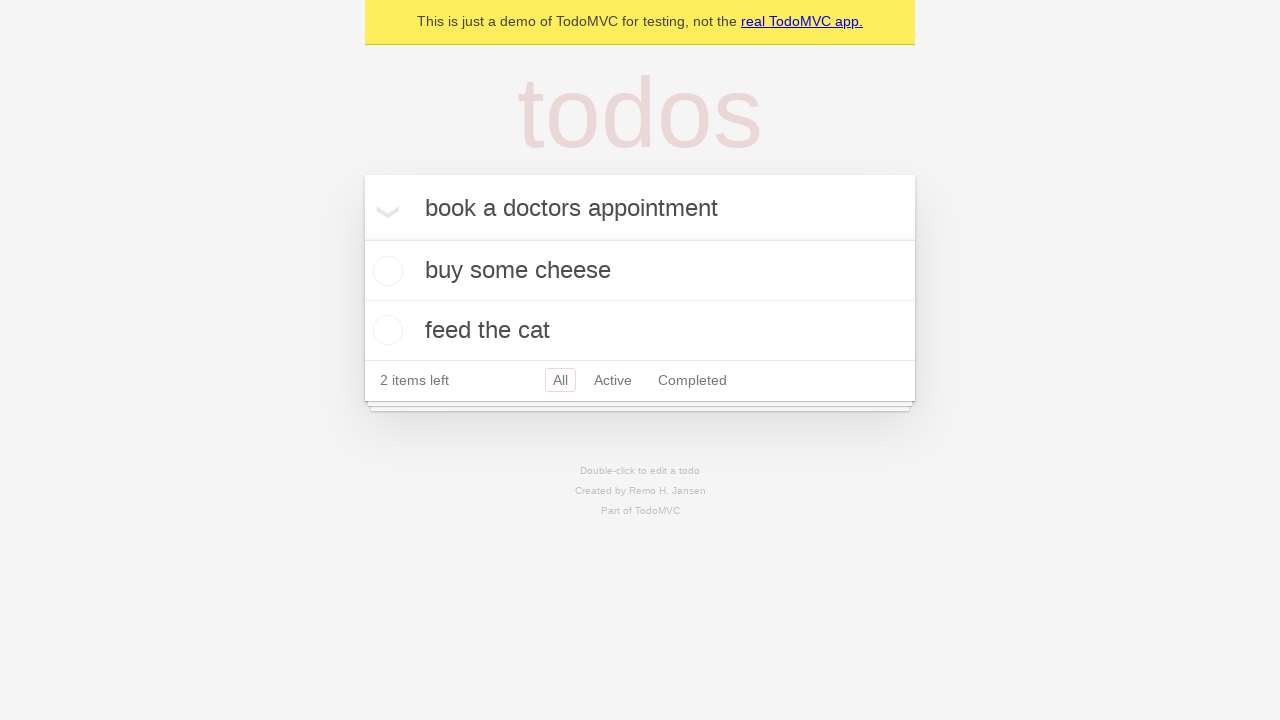

Pressed Enter to create todo 'book a doctors appointment' on internal:attr=[placeholder="What needs to be done?"i]
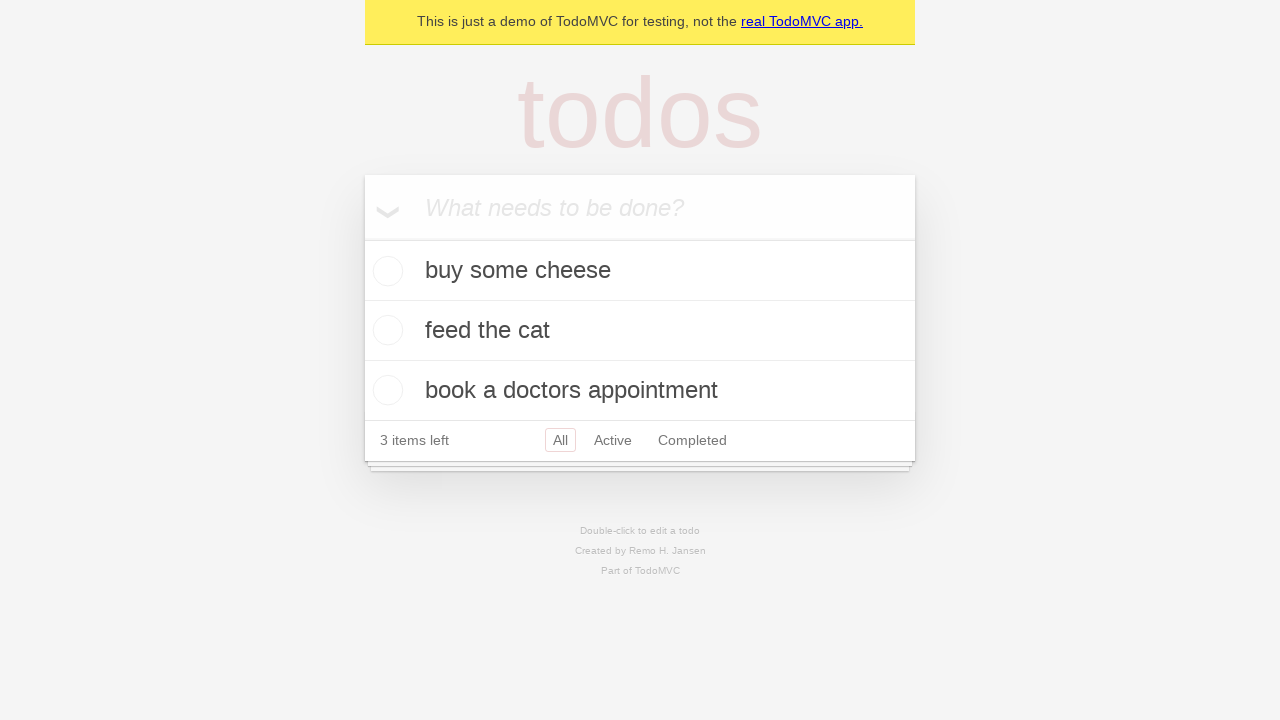

Double-clicked second todo item to enter edit mode at (640, 331) on internal:testid=[data-testid="todo-item"s] >> nth=1
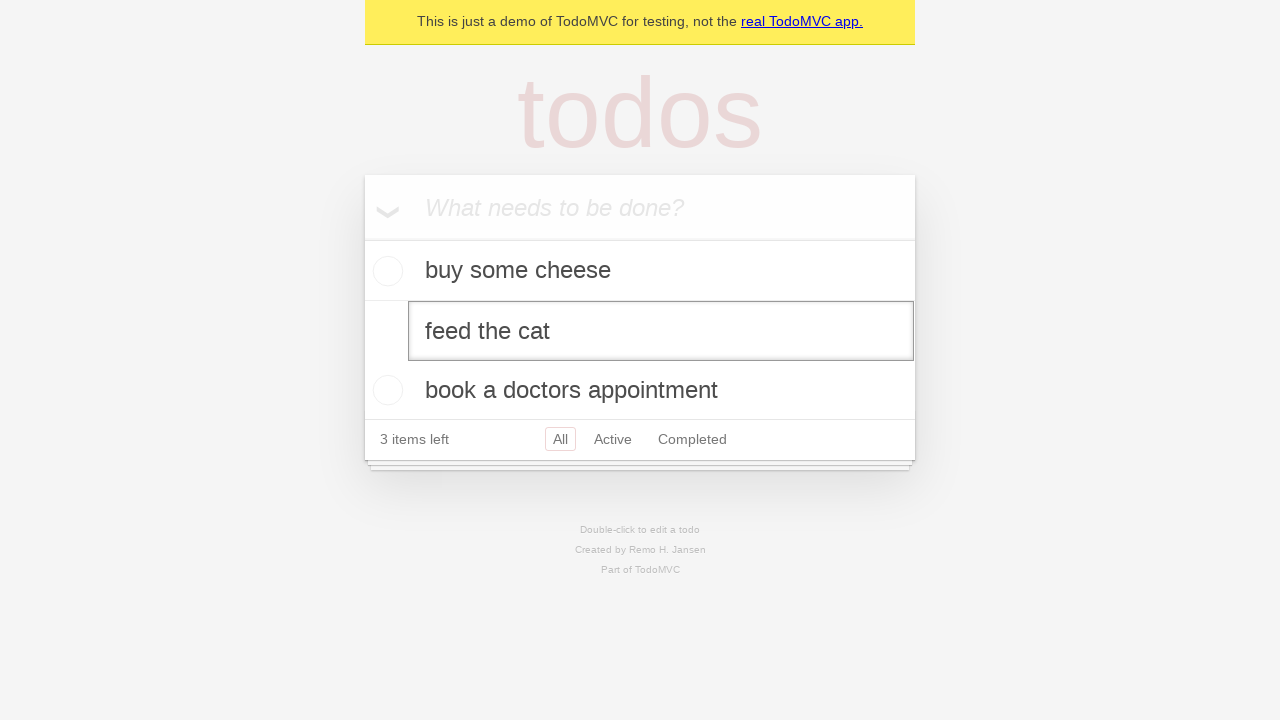

Cleared the edit input field on internal:testid=[data-testid="todo-item"s] >> nth=1 >> internal:role=textbox[nam
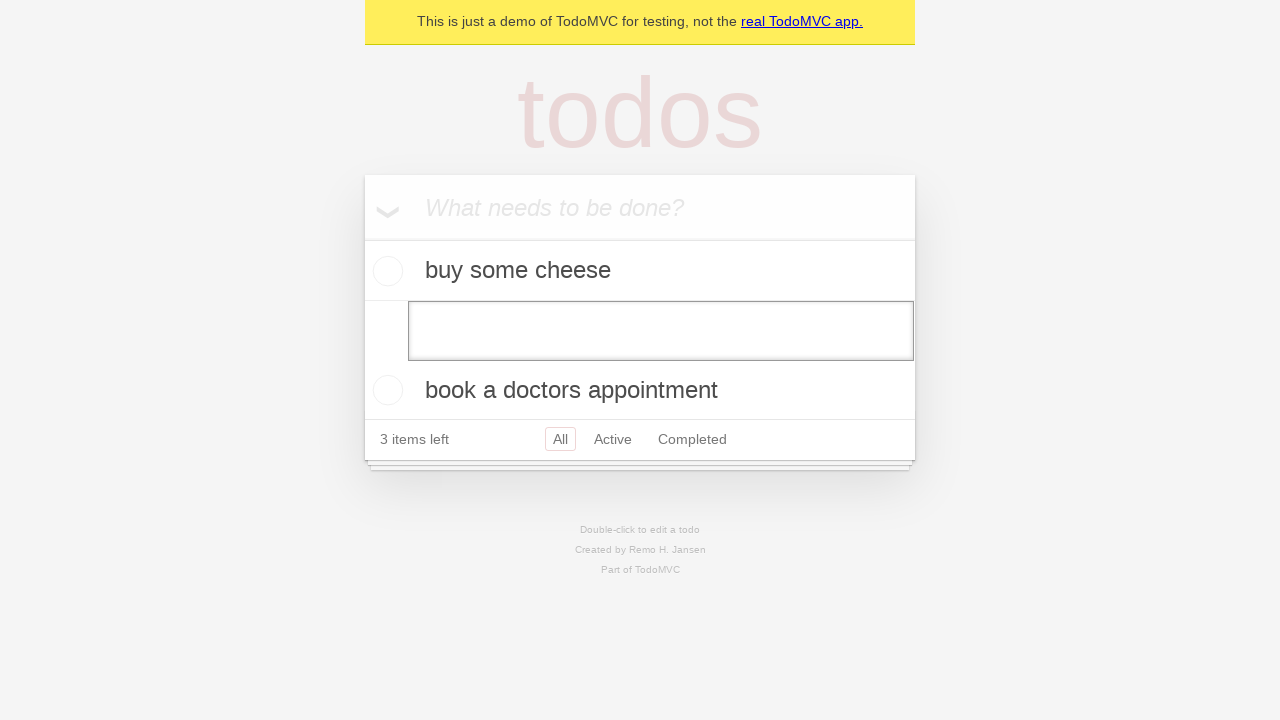

Pressed Enter to submit empty edit, removing the todo item on internal:testid=[data-testid="todo-item"s] >> nth=1 >> internal:role=textbox[nam
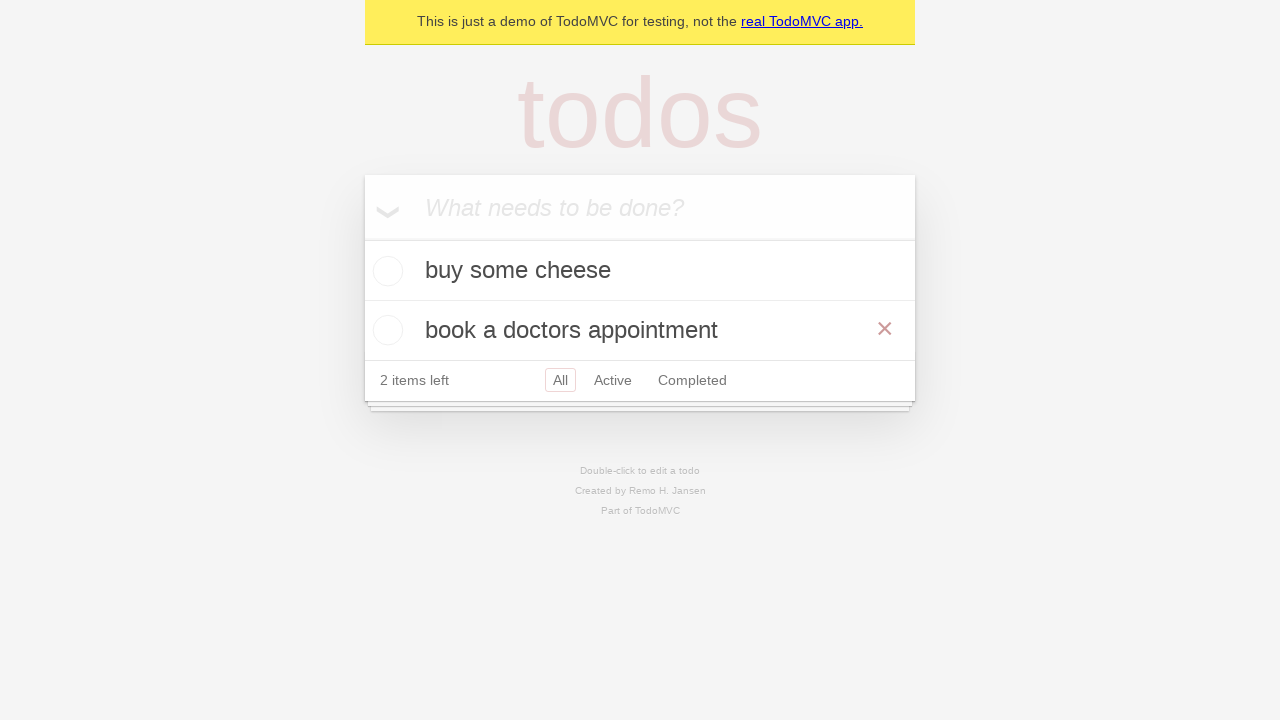

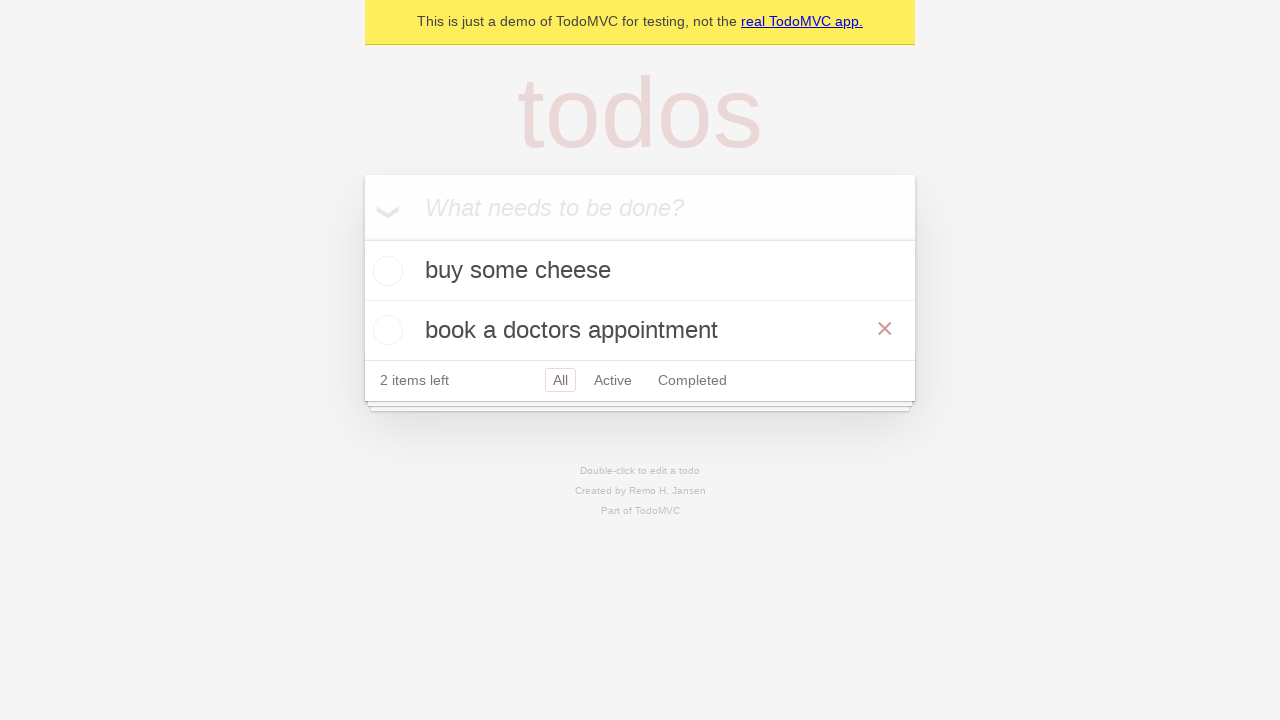